Tests date selection functionality by selecting year, month, and day from dropdown menus to set the date to December 1st, 1933

Starting URL: https://practice.cydeo.com/dropdown

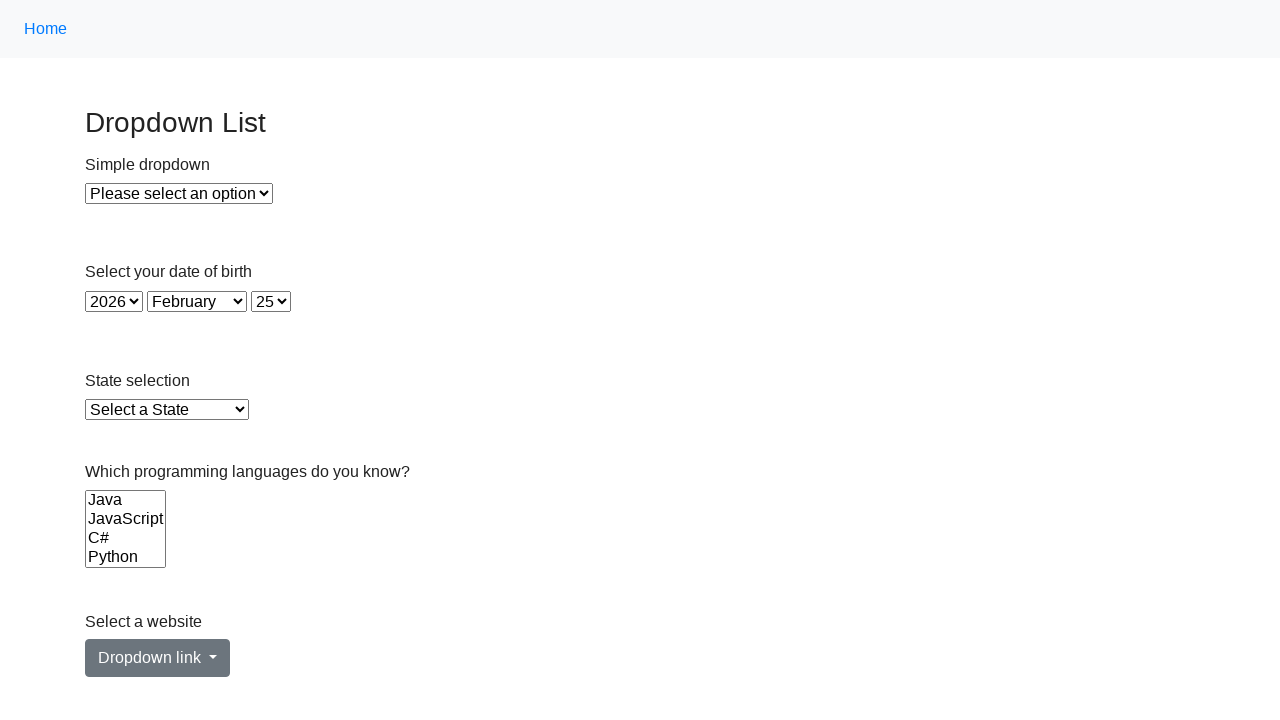

Selected year 1933 from year dropdown on select#year
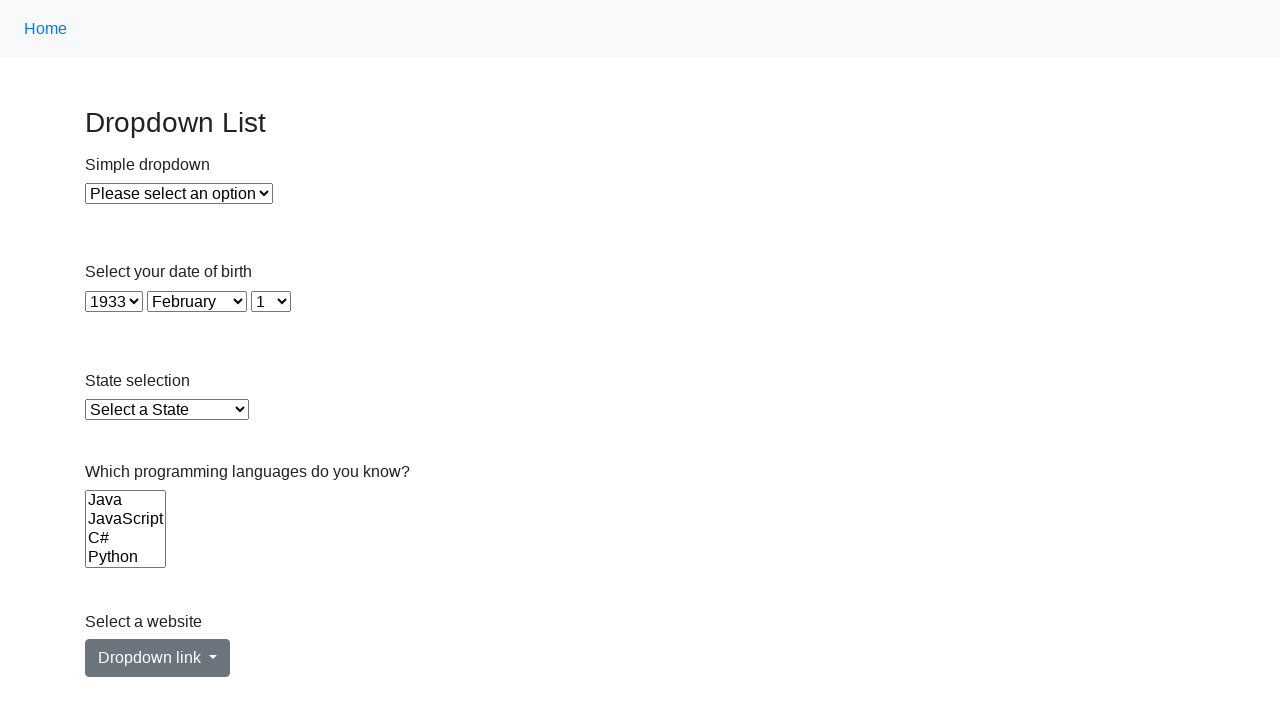

Selected month December from month dropdown on select#month
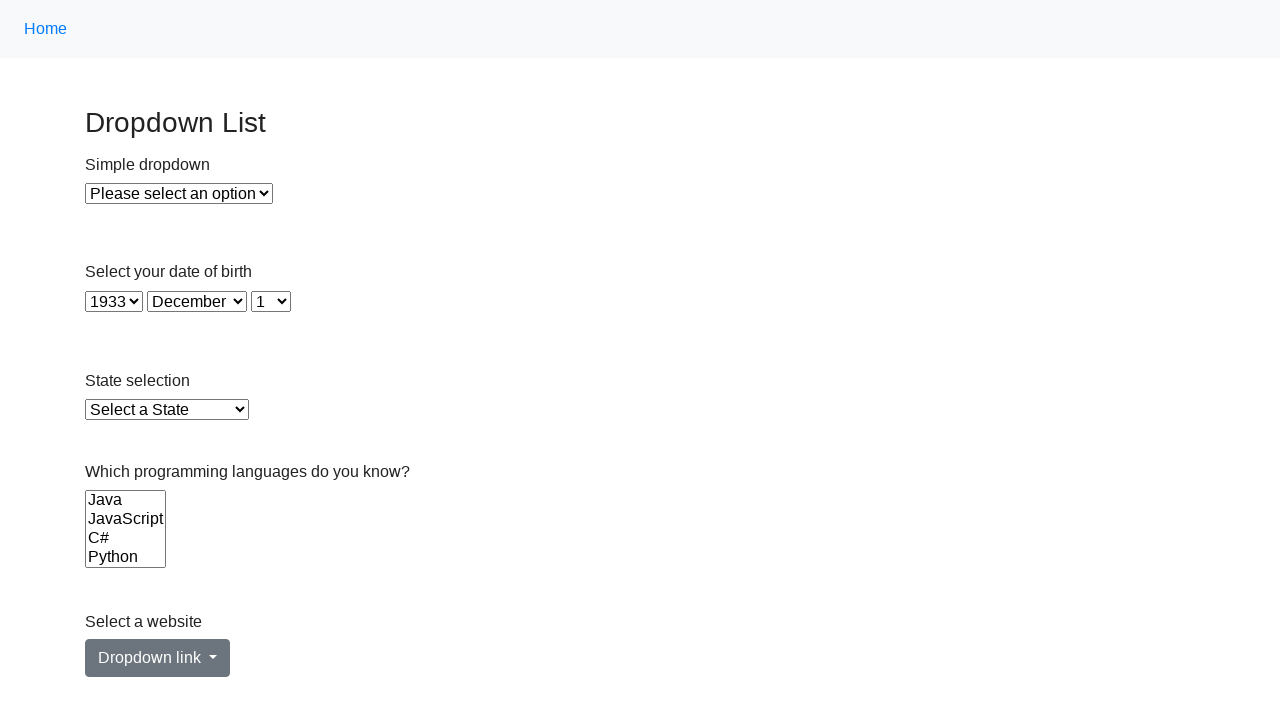

Selected day 1 from day dropdown on select#day
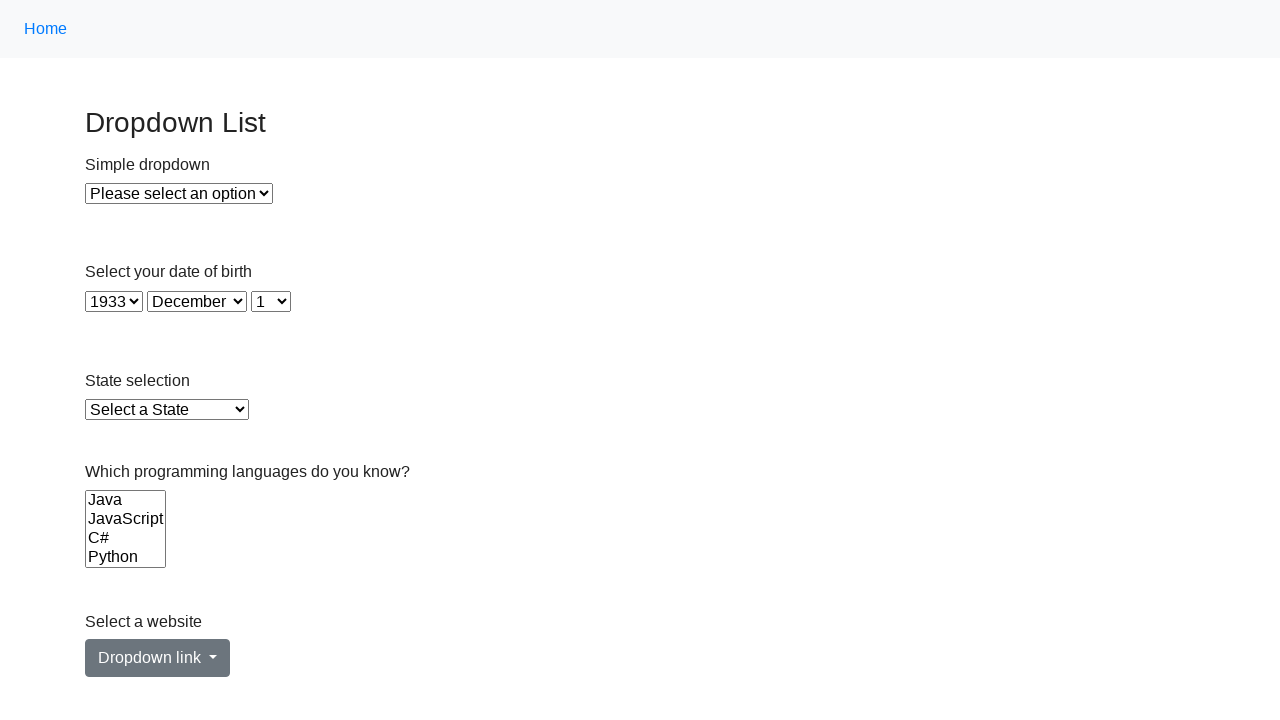

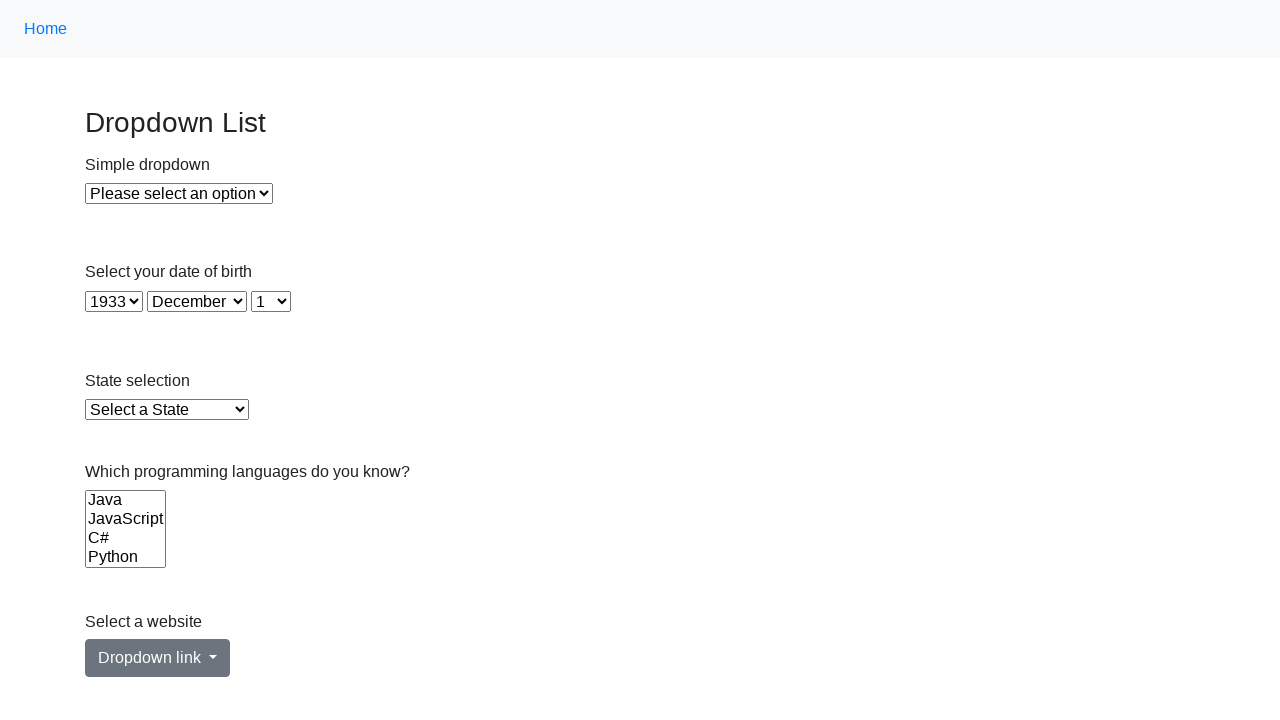